Tests scrolling to an element and filling form fields with name and date information

Starting URL: https://formy-project.herokuapp.com/scroll

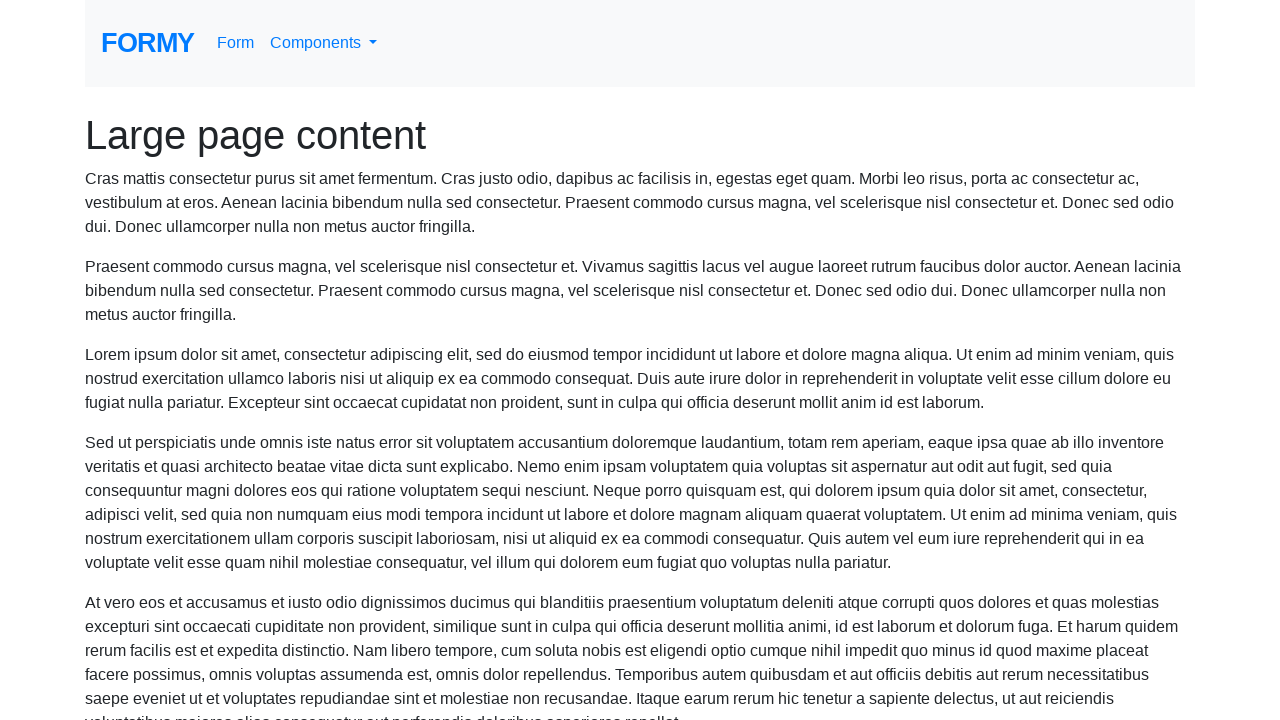

Located the name field element
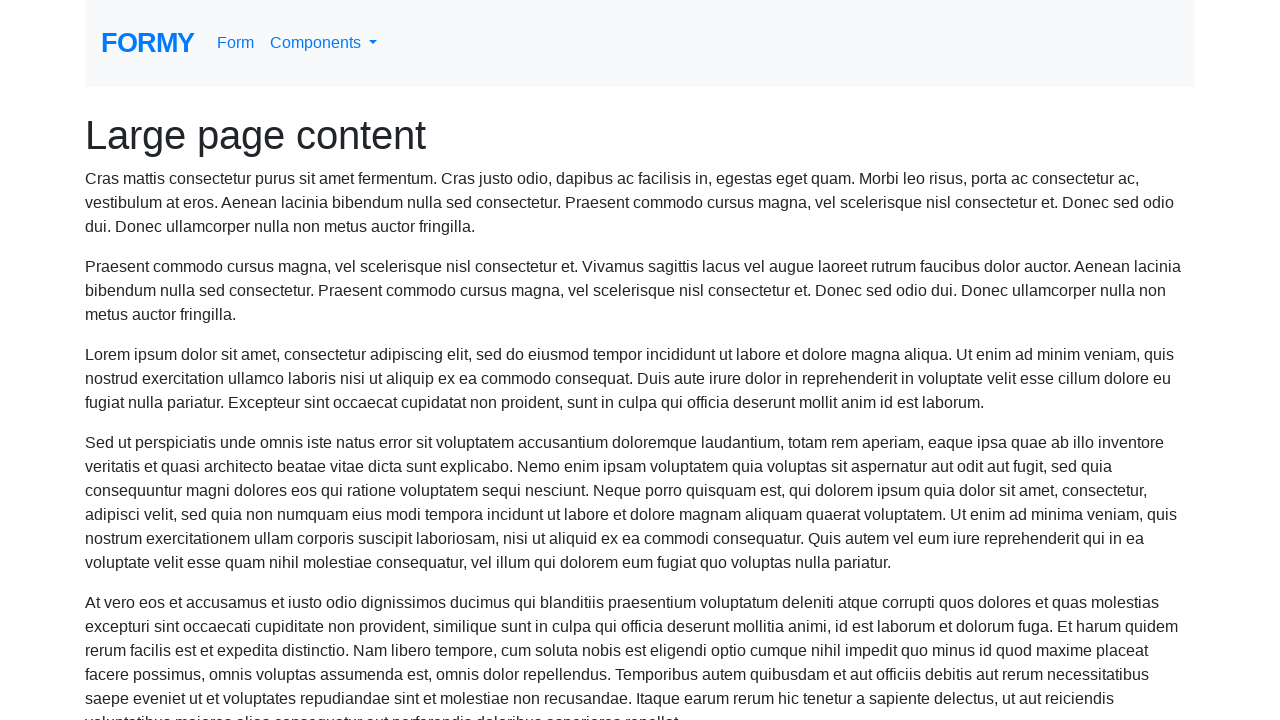

Scrolled to name field
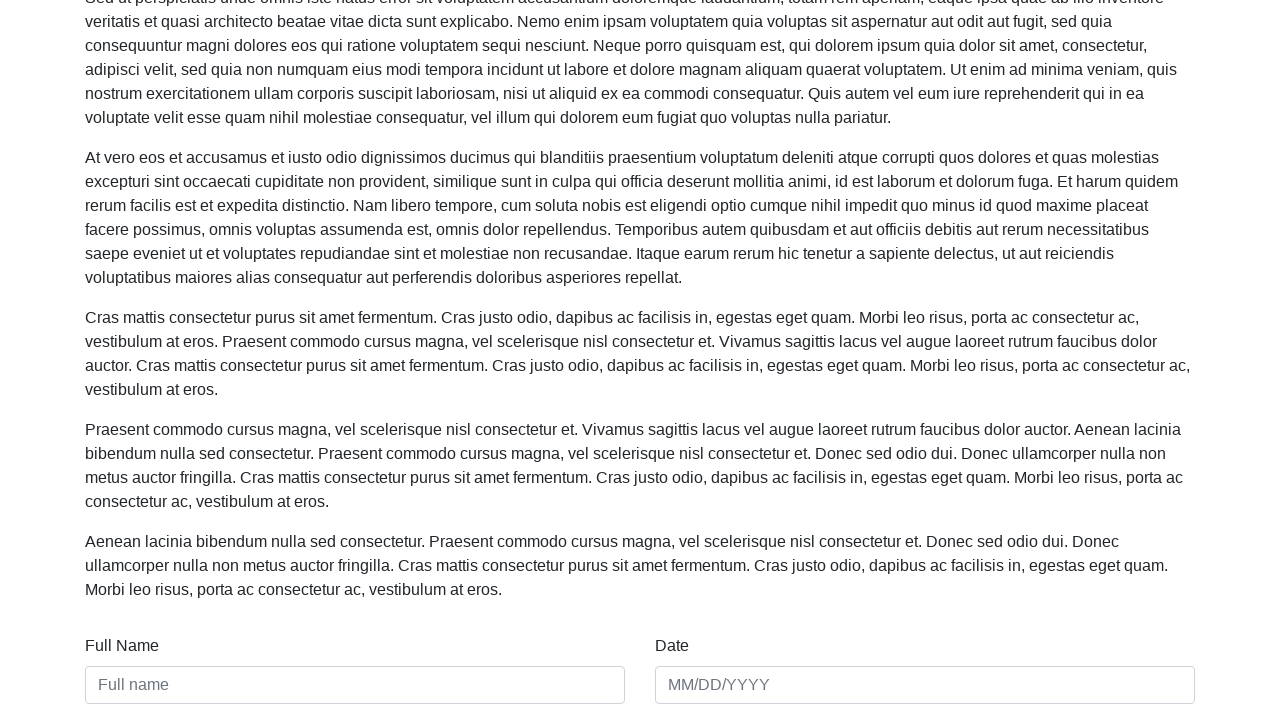

Filled name field with 'Meaghan Lewis' on #name
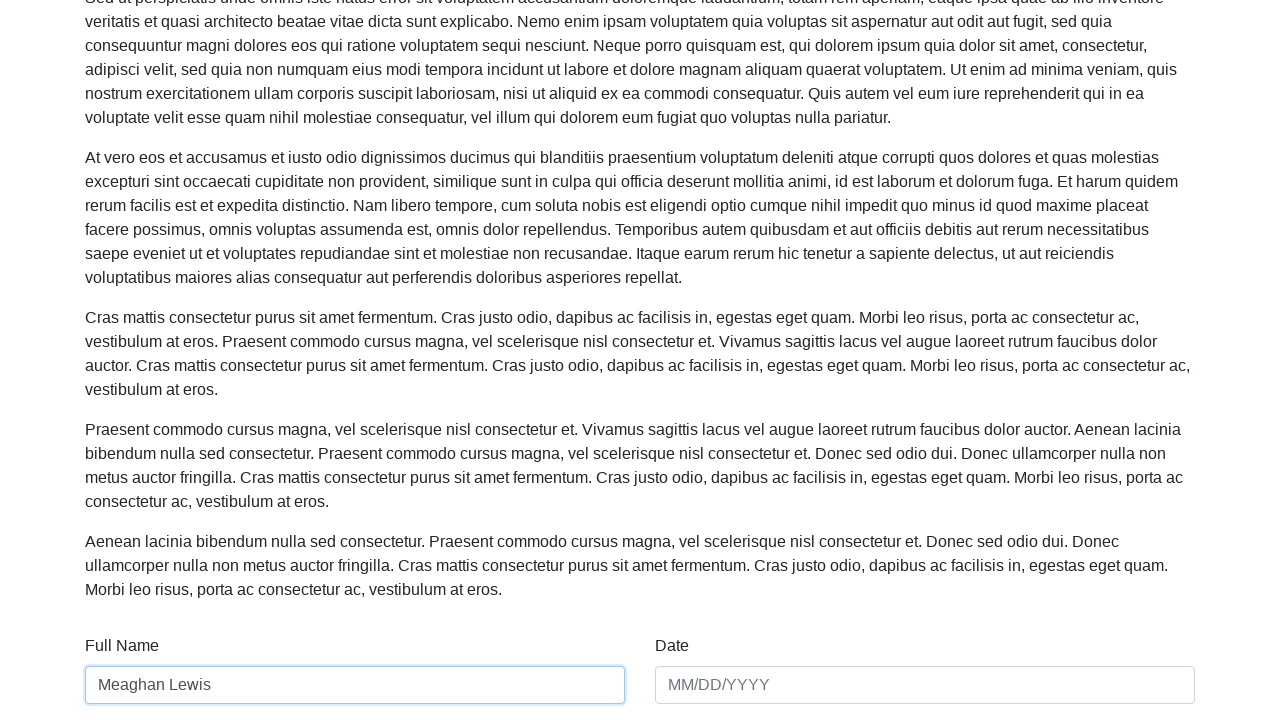

Filled date field with '01/01/2020' on #date
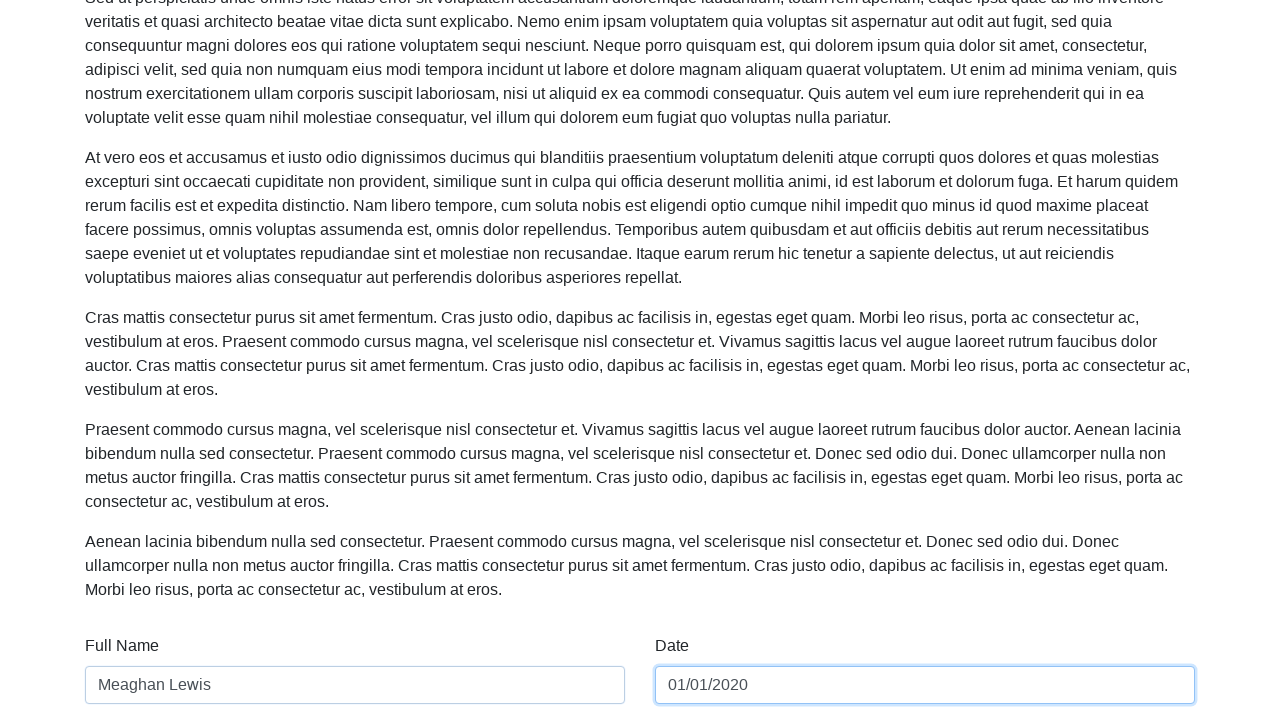

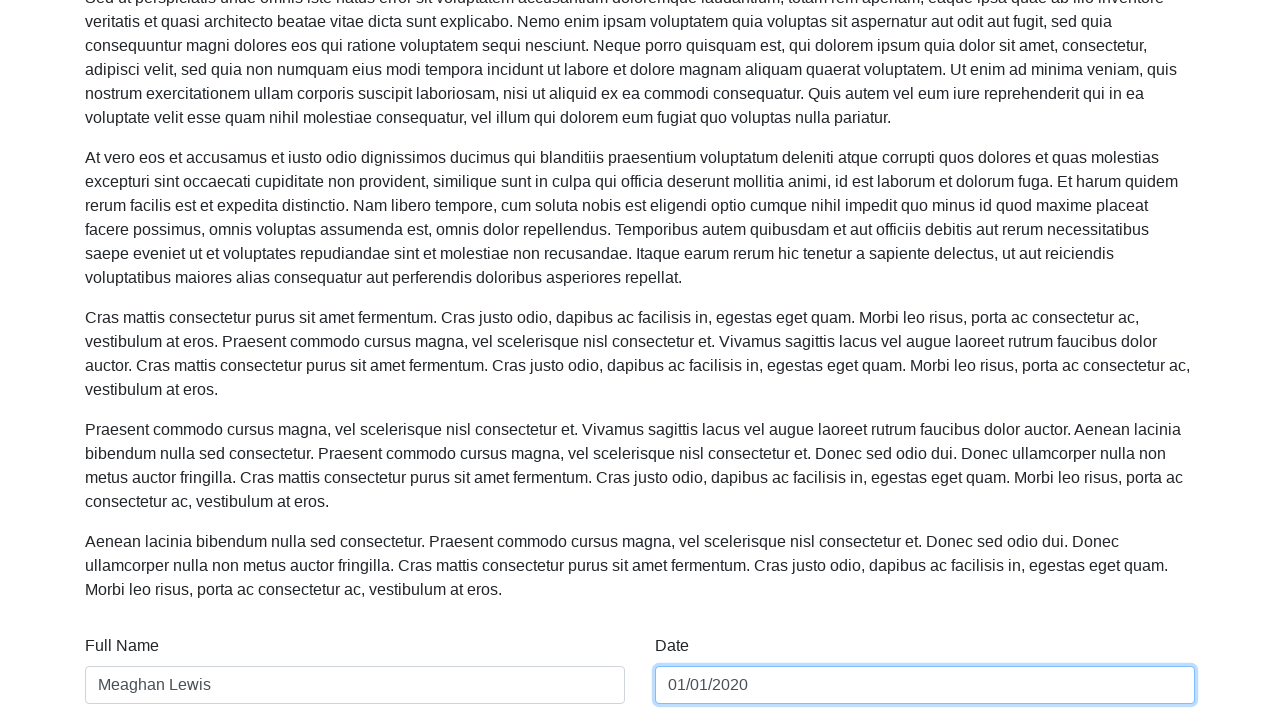